Tests dynamic control functionality by verifying checkbox visibility and clicking a button to toggle its display state

Starting URL: https://v1.training-support.net/selenium/dynamic-controls

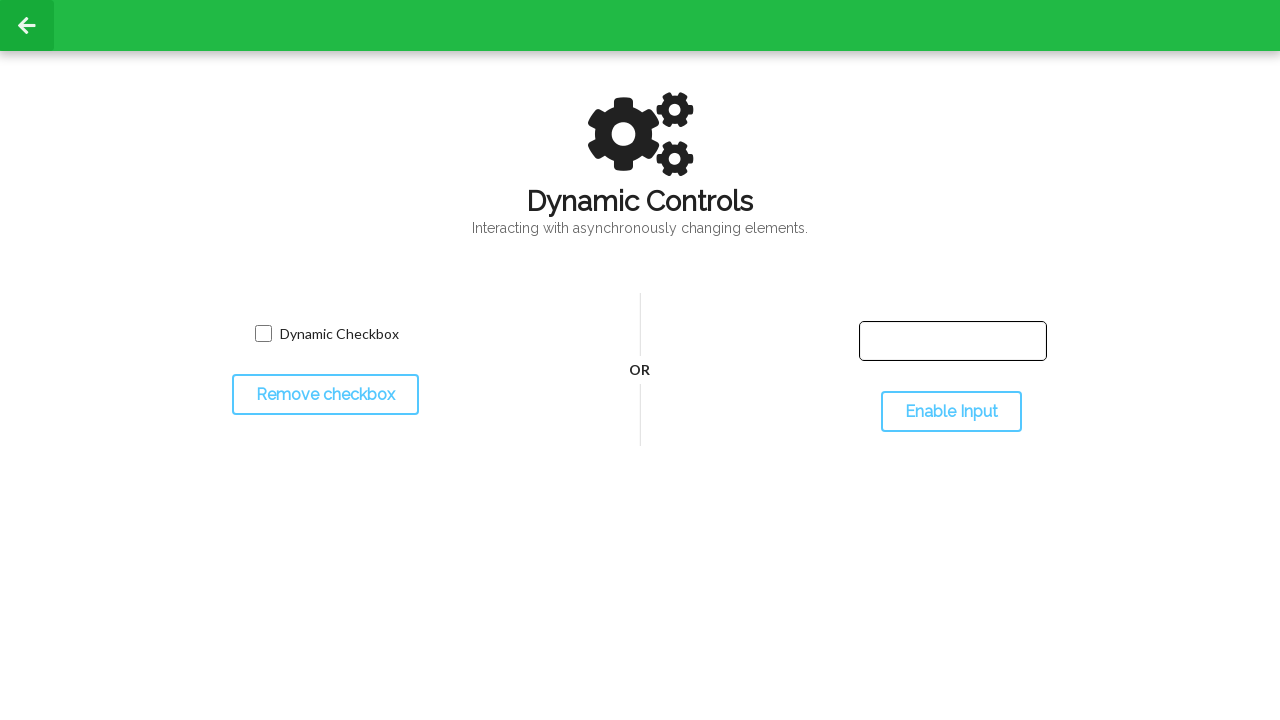

Located checkbox element with class 'willDisappear'
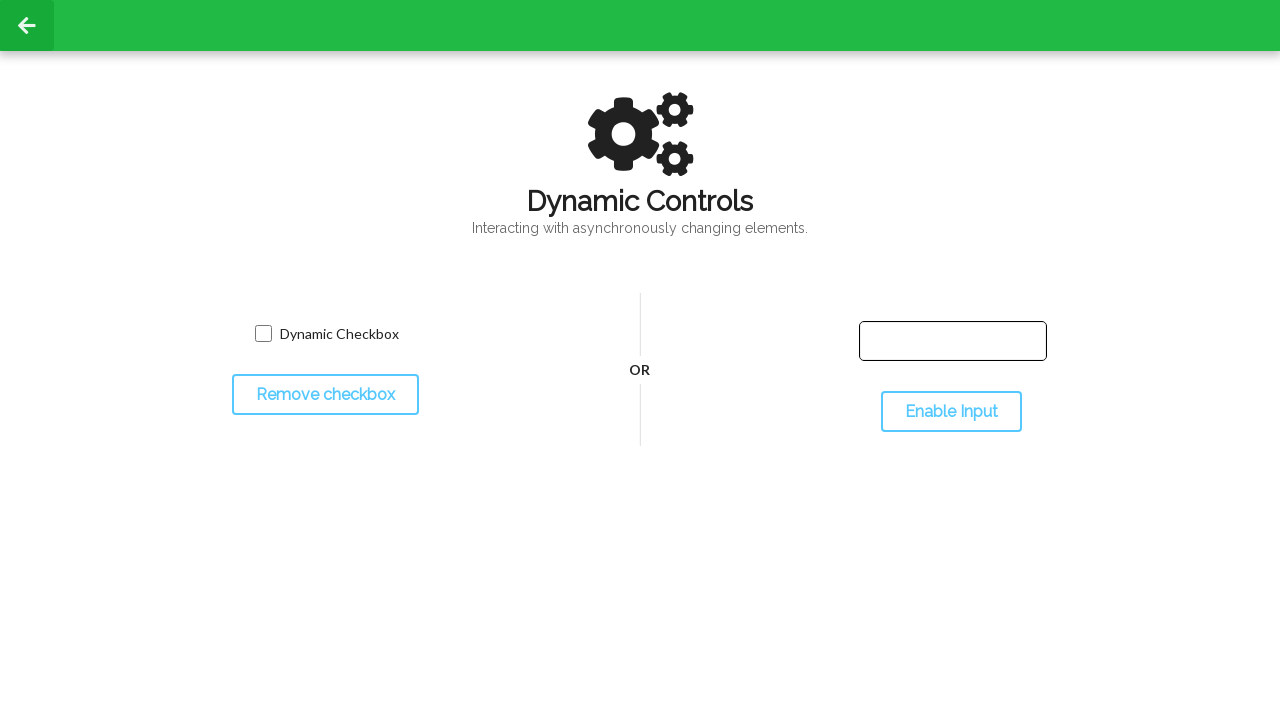

Verified checkbox is initially visible
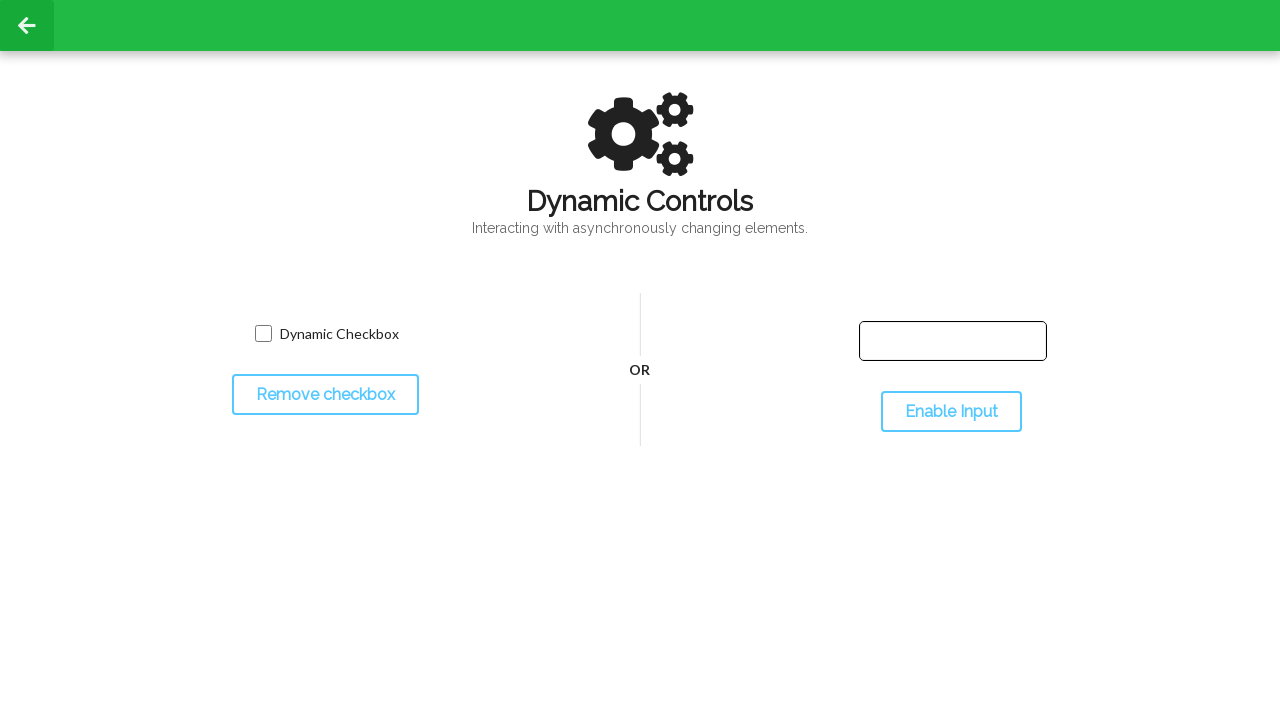

Clicked toggle button to hide checkbox at (325, 395) on #toggleCheckbox
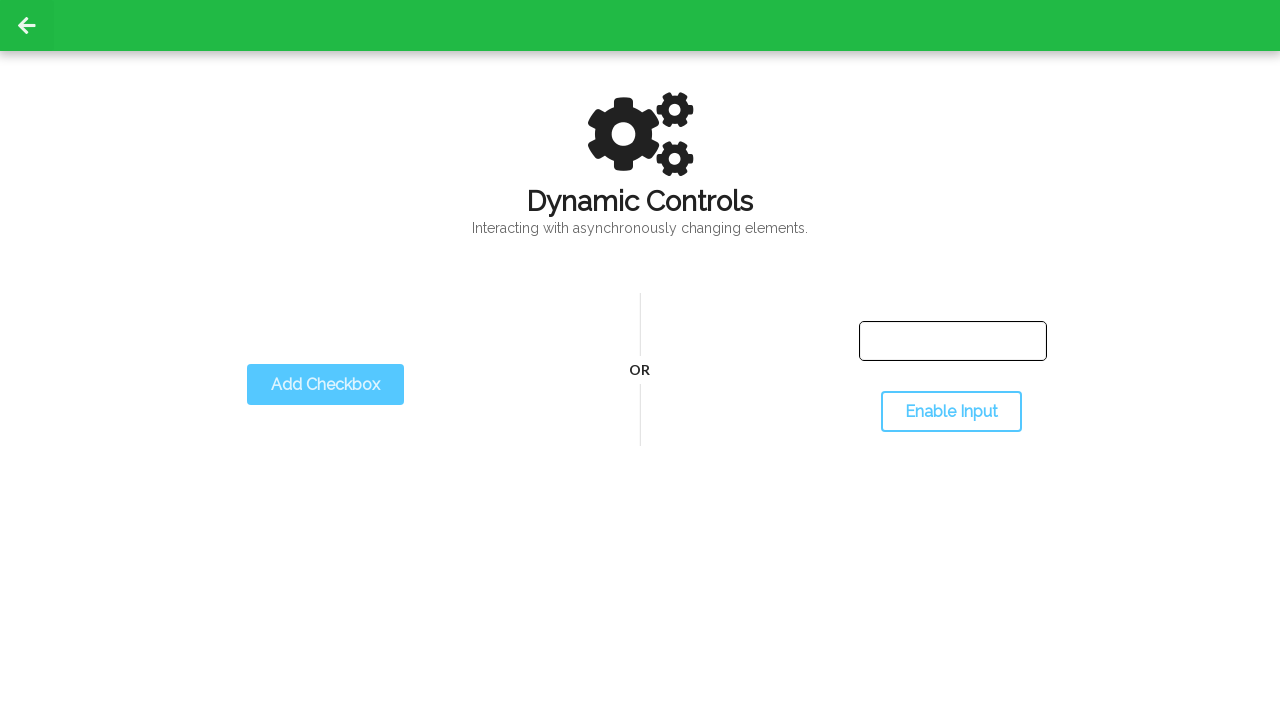

Waited for checkbox to become hidden
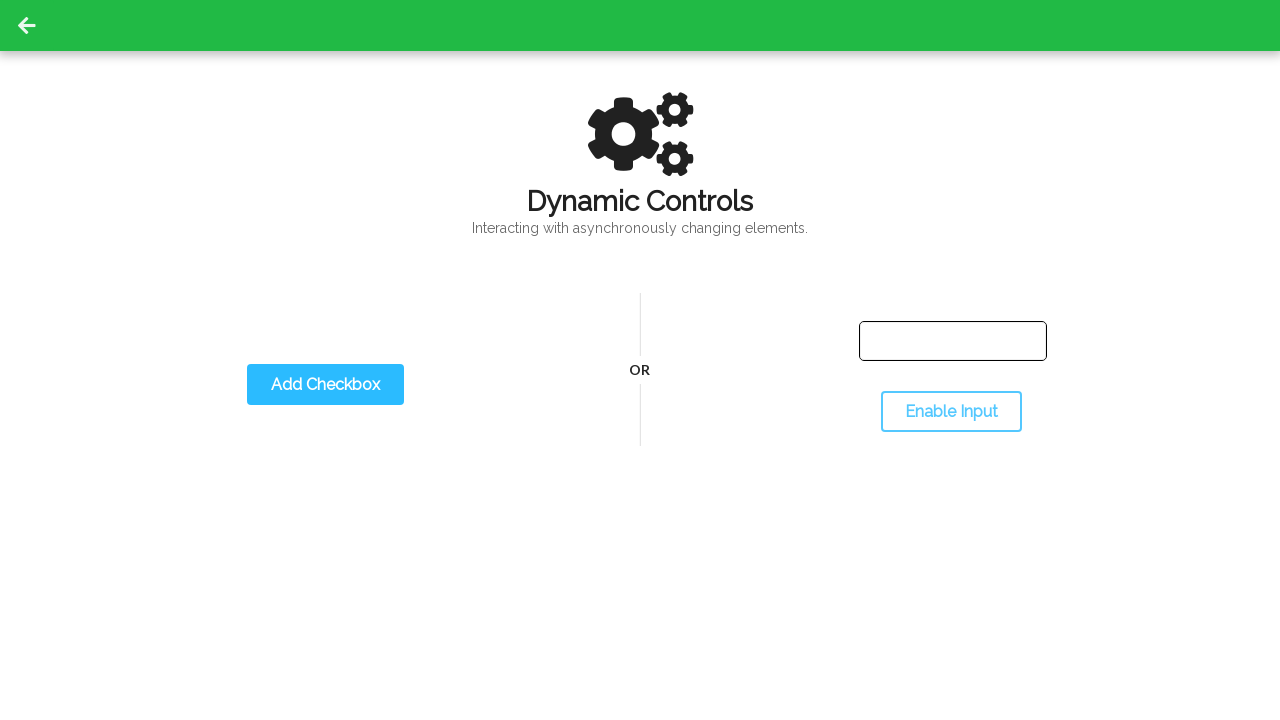

Verified checkbox is no longer visible after toggle
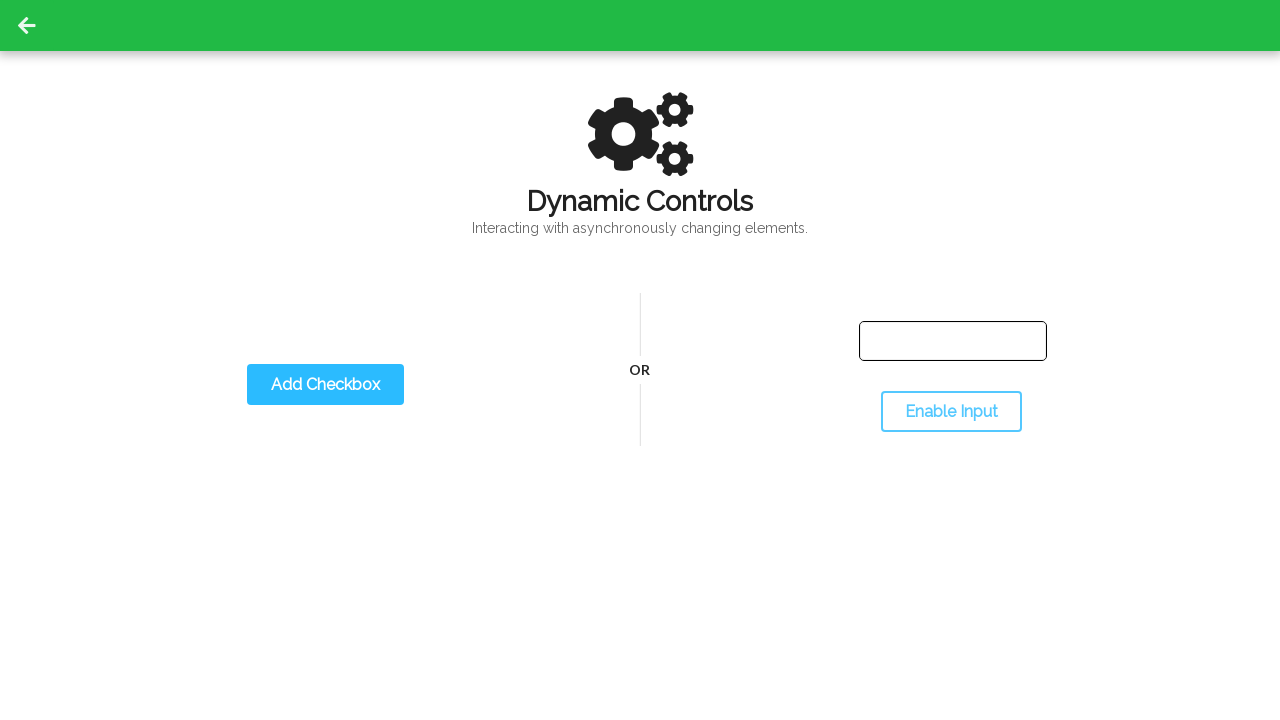

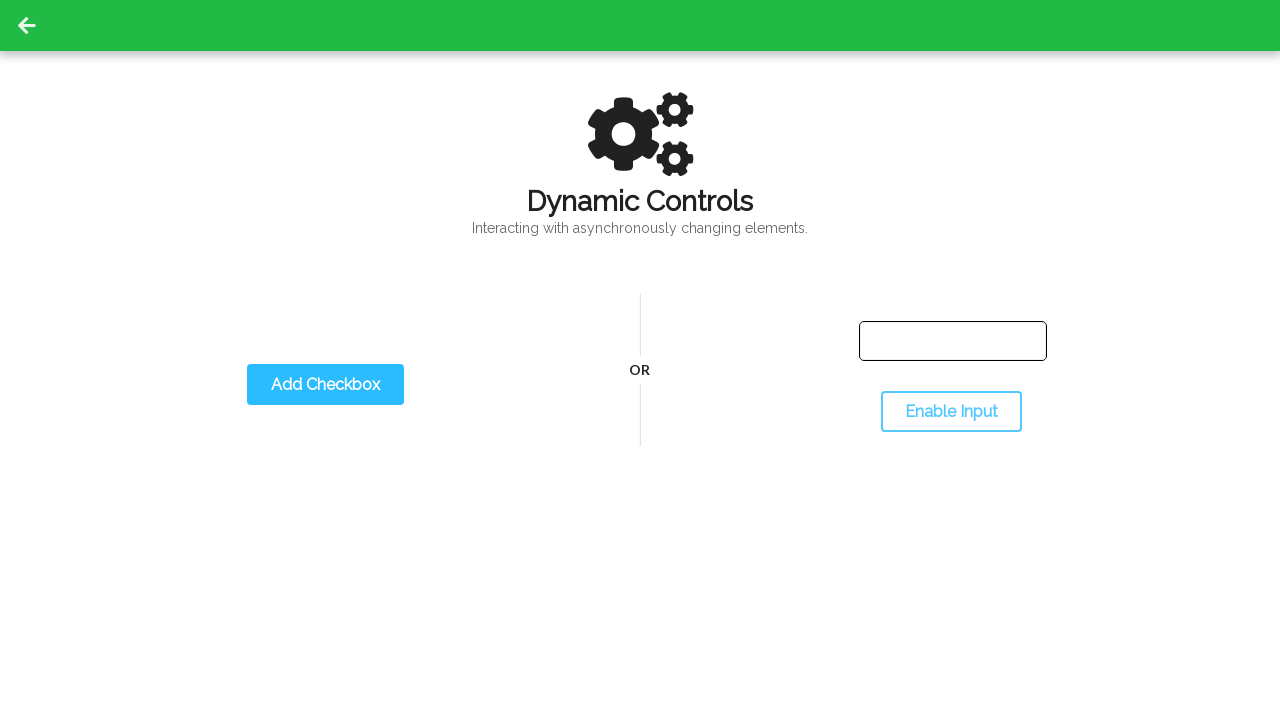